Tests sorting the Due column using semantic class attributes on table2 which has more accessible locators

Starting URL: http://the-internet.herokuapp.com/tables

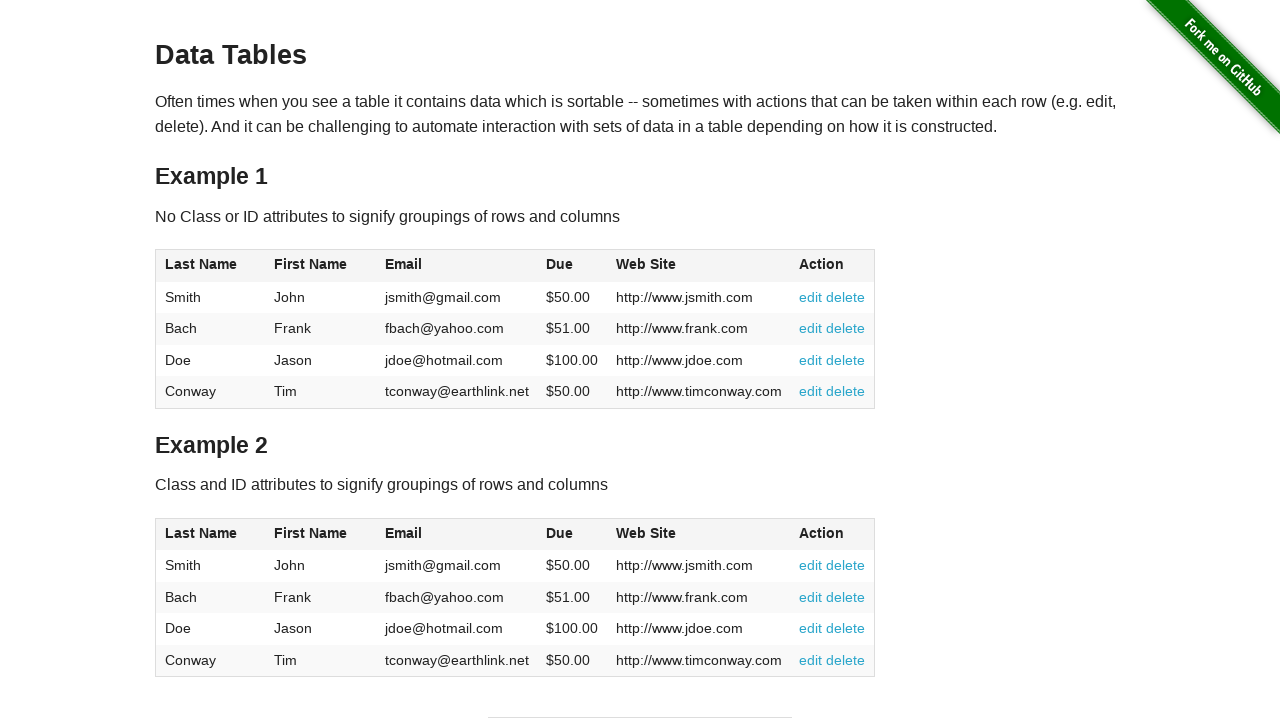

Clicked the Due column header in table2 to sort at (560, 533) on #table2 thead .dues
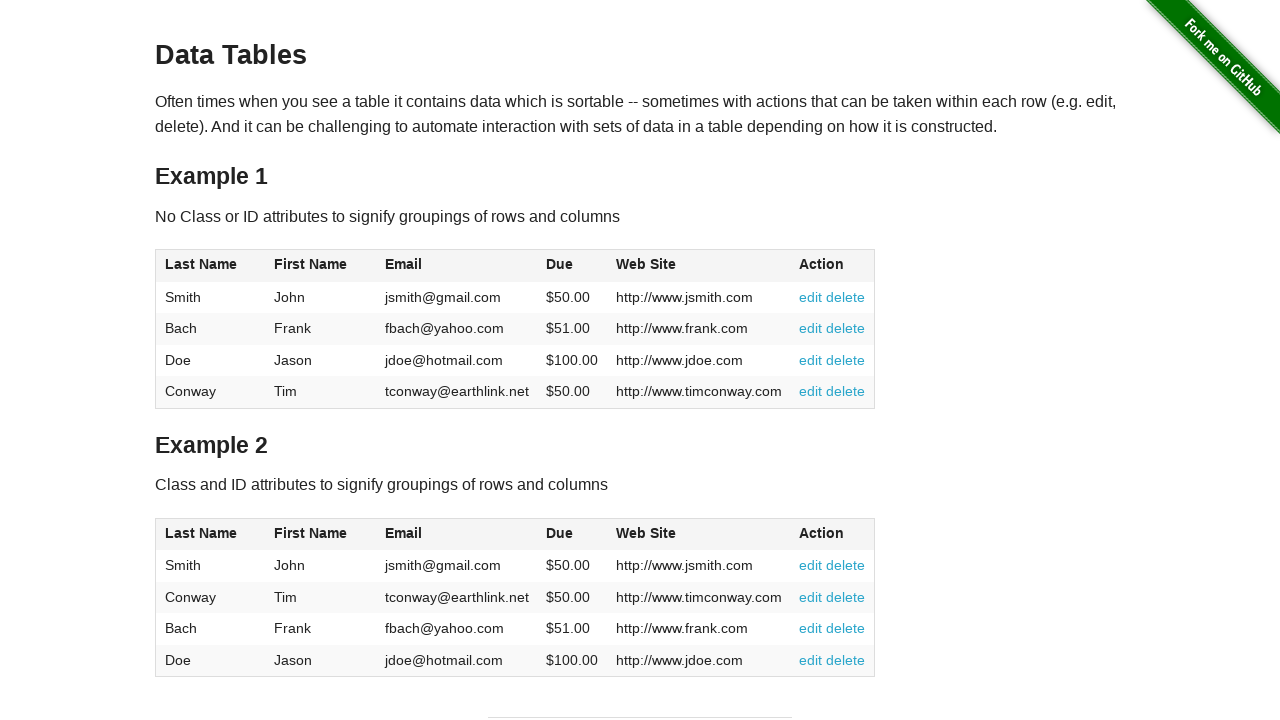

Waited for table2 to be sorted and Due column data to load
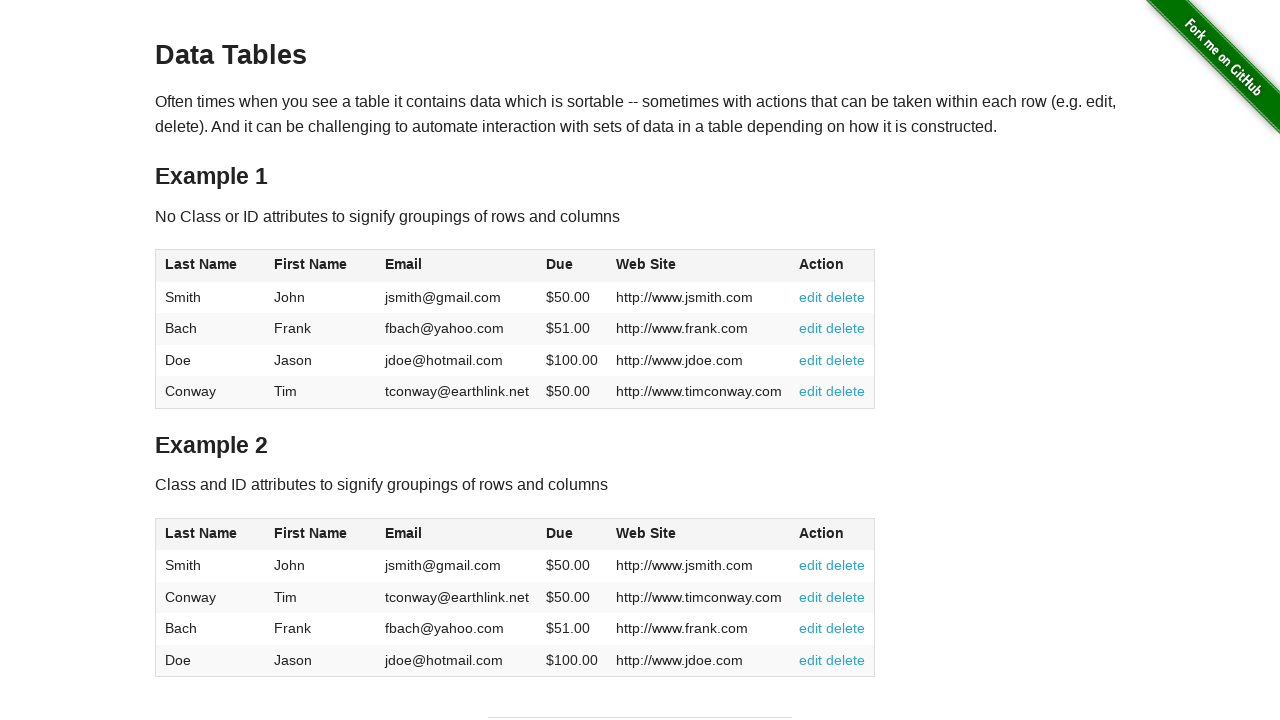

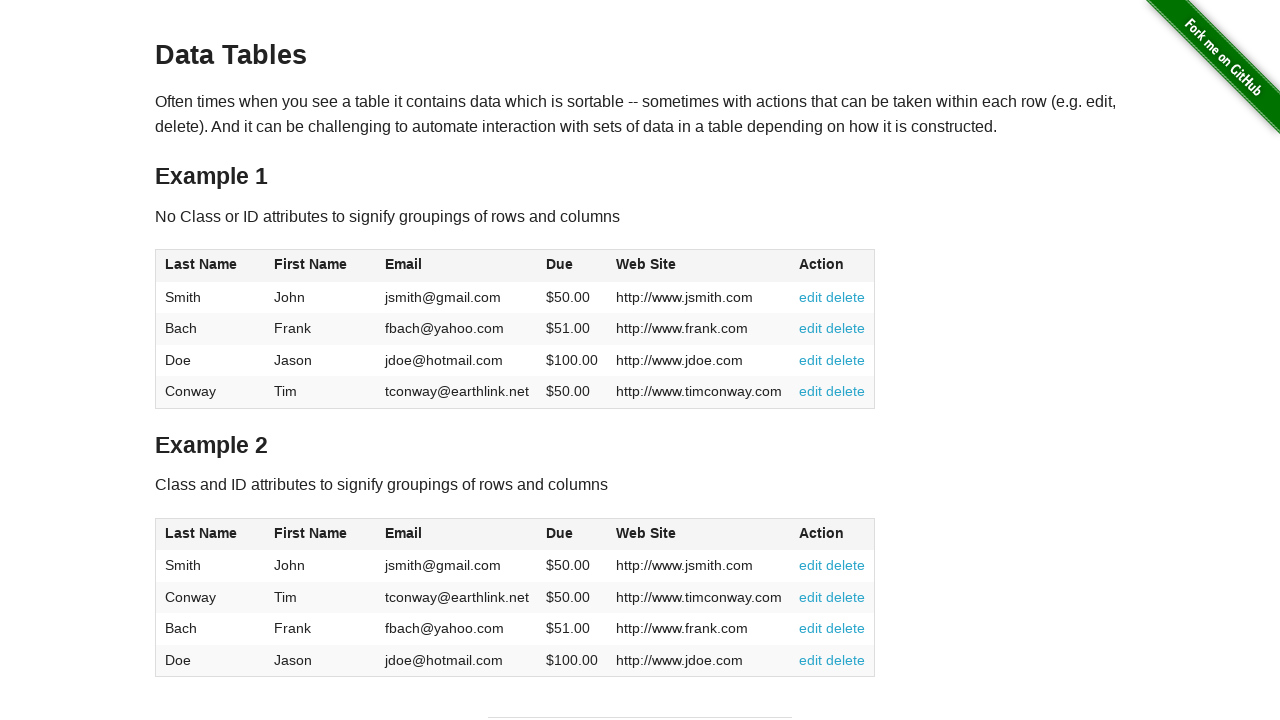